Fills out a text box form with user details including name, email, and addresses, then submits the form

Starting URL: https://demoqa.com/text-box

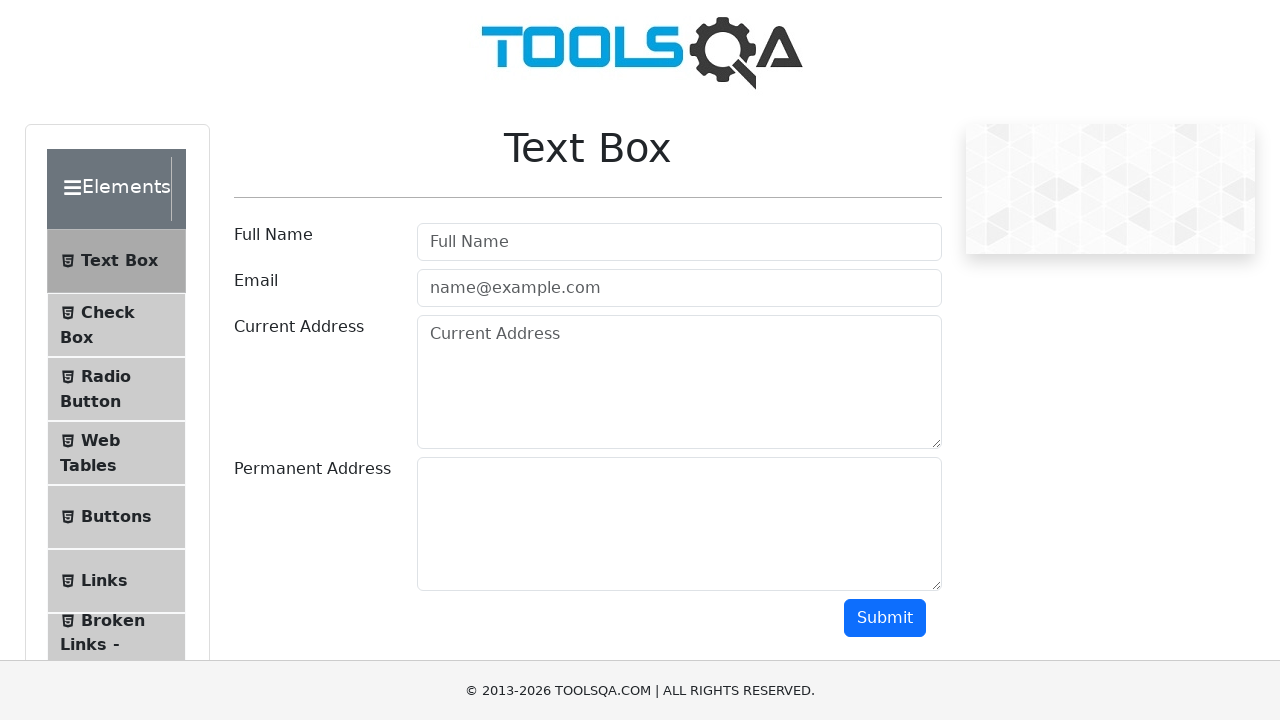

Filled userName field with 'The Stig' on input#userName
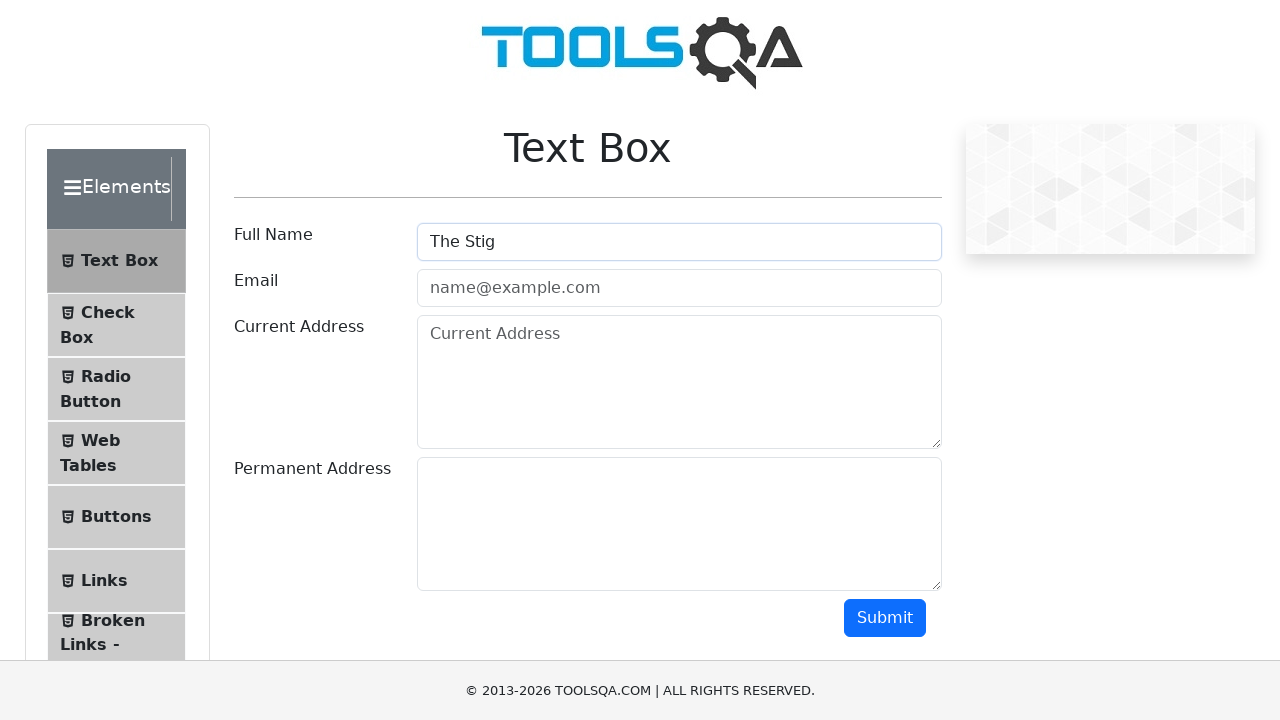

Filled userEmail field with 'stigbbc@gmail.com' on input#userEmail
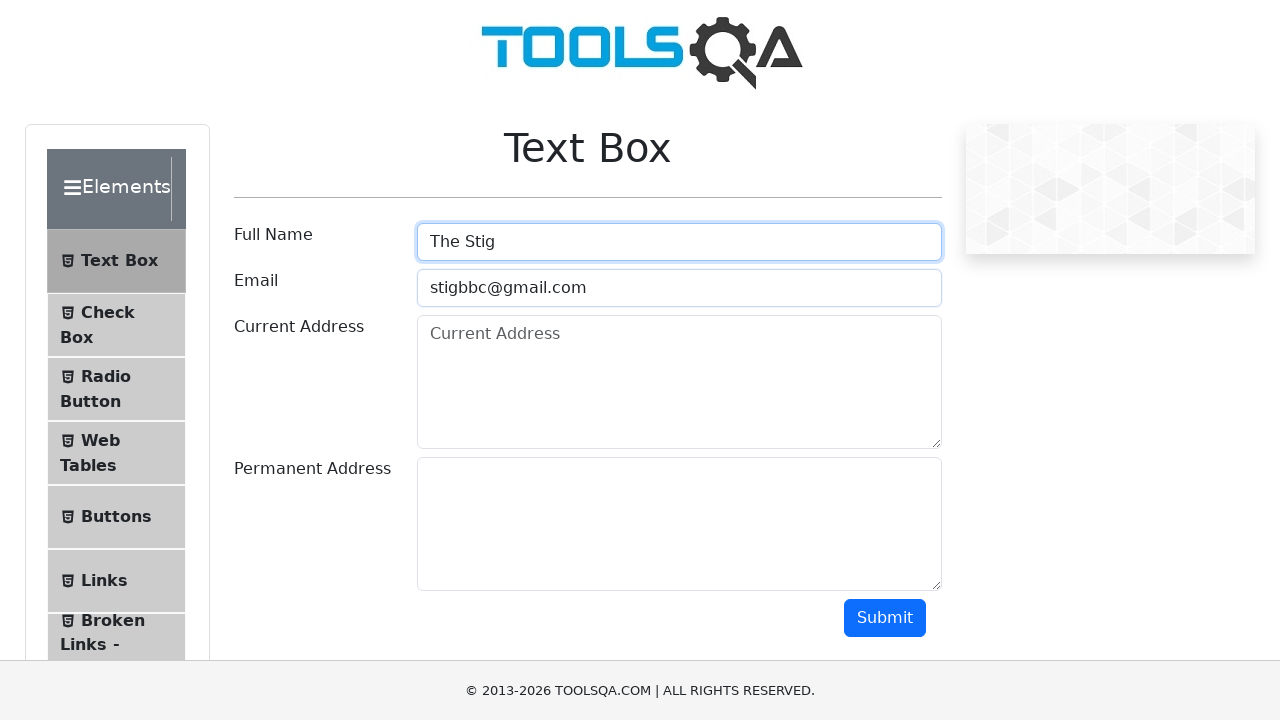

Filled currentAddress field with full address on textarea#currentAddress
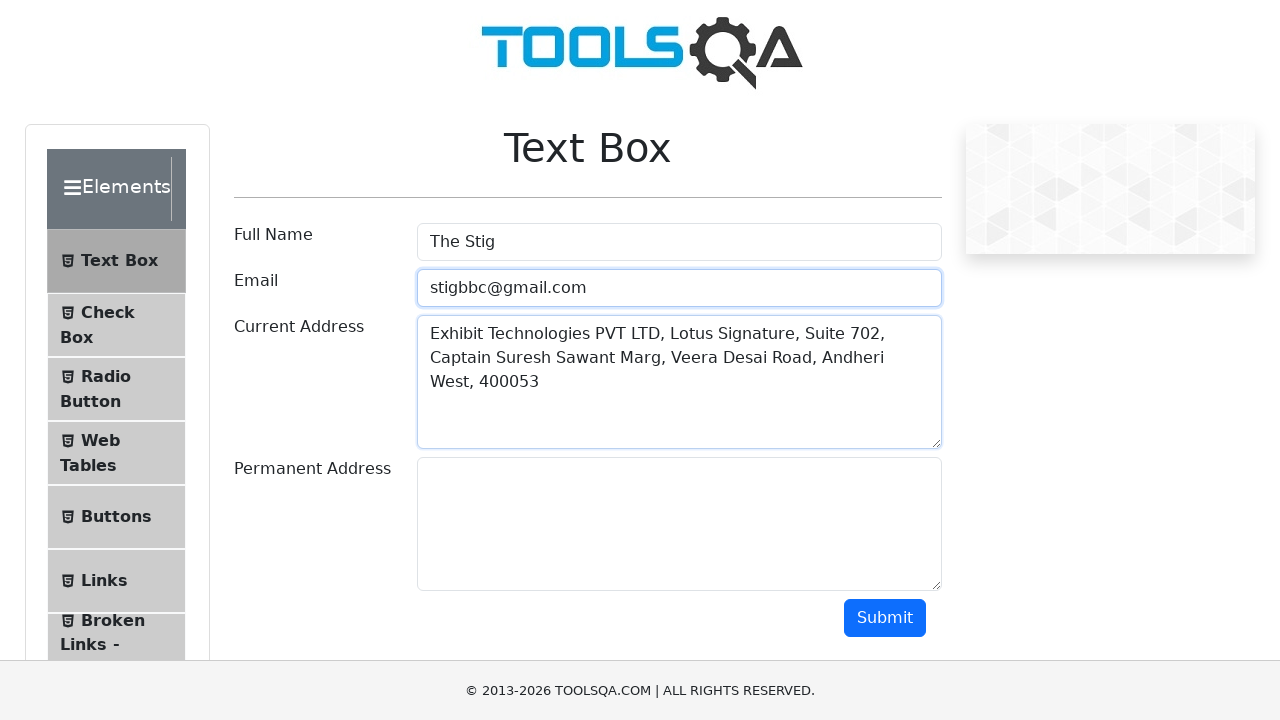

Filled permanentAddress field with 'same as above' on textarea#permanentAddress
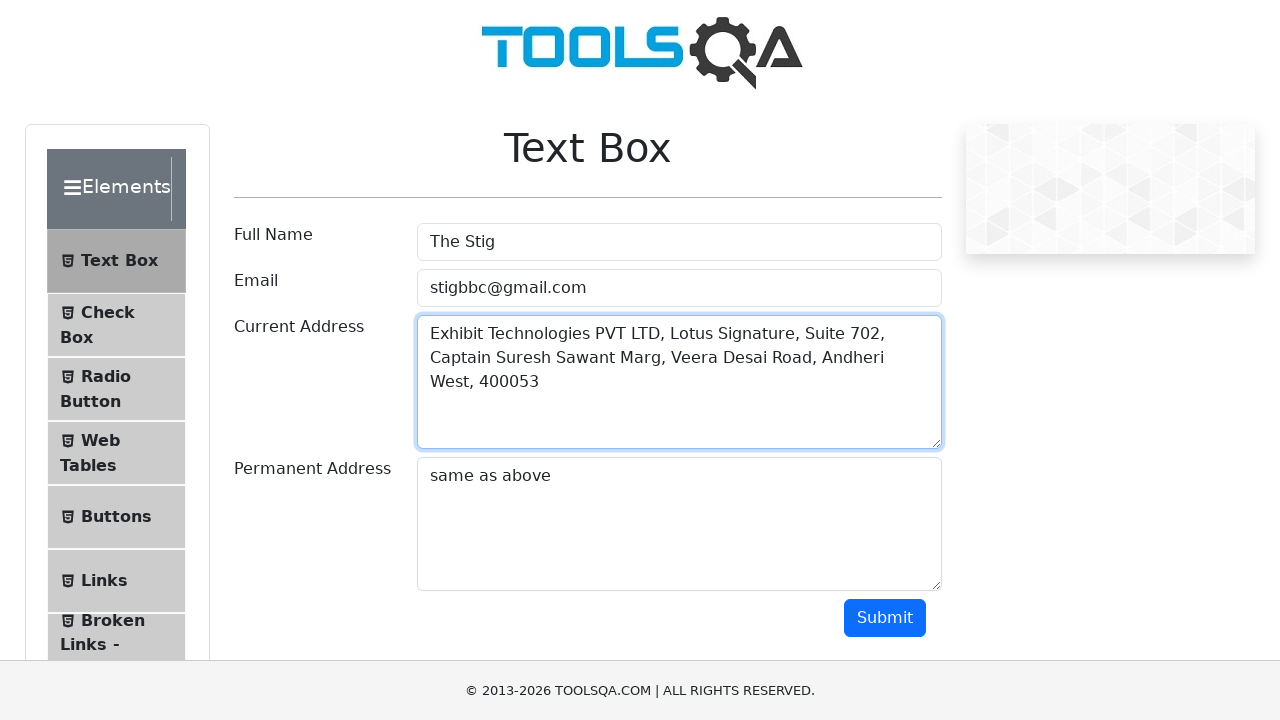

Clicked Submit button to submit the user details form at (885, 618) on button:text('Submit')
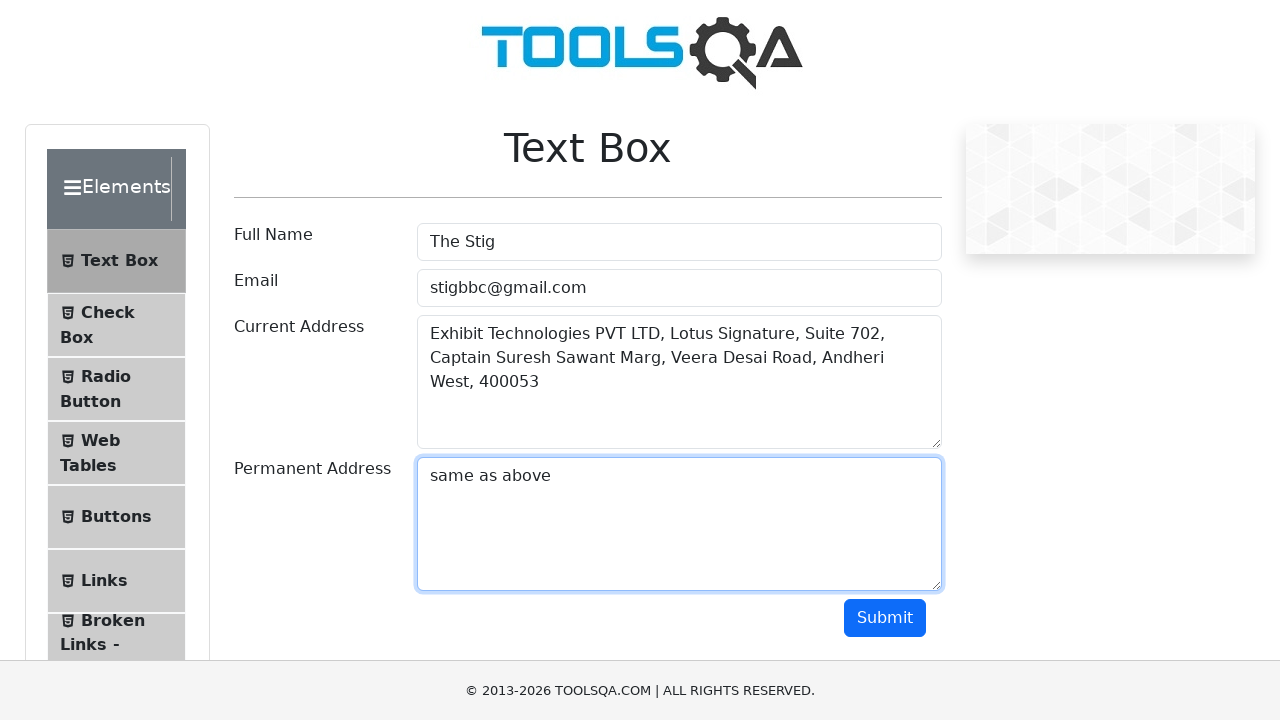

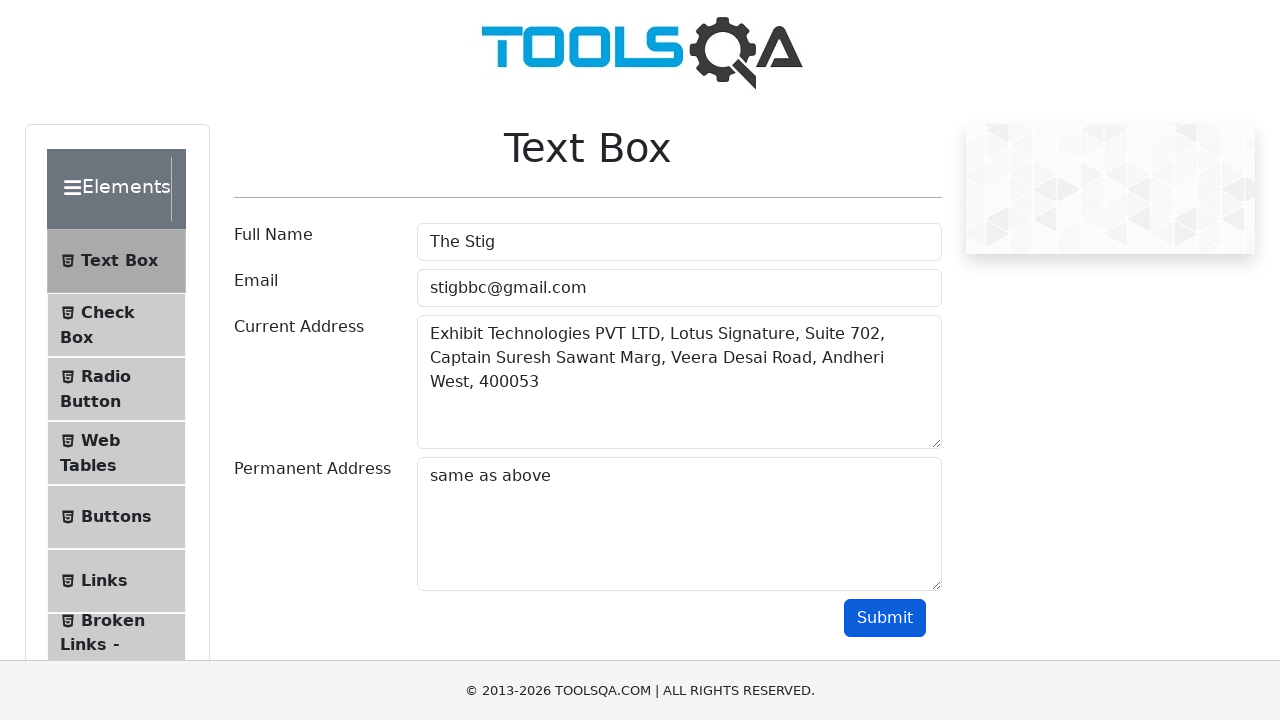